Tests right-click context menu functionality by performing a context click on a button element to trigger a custom context menu

Starting URL: https://swisnl.github.io/jQuery-contextMenu/demo.html

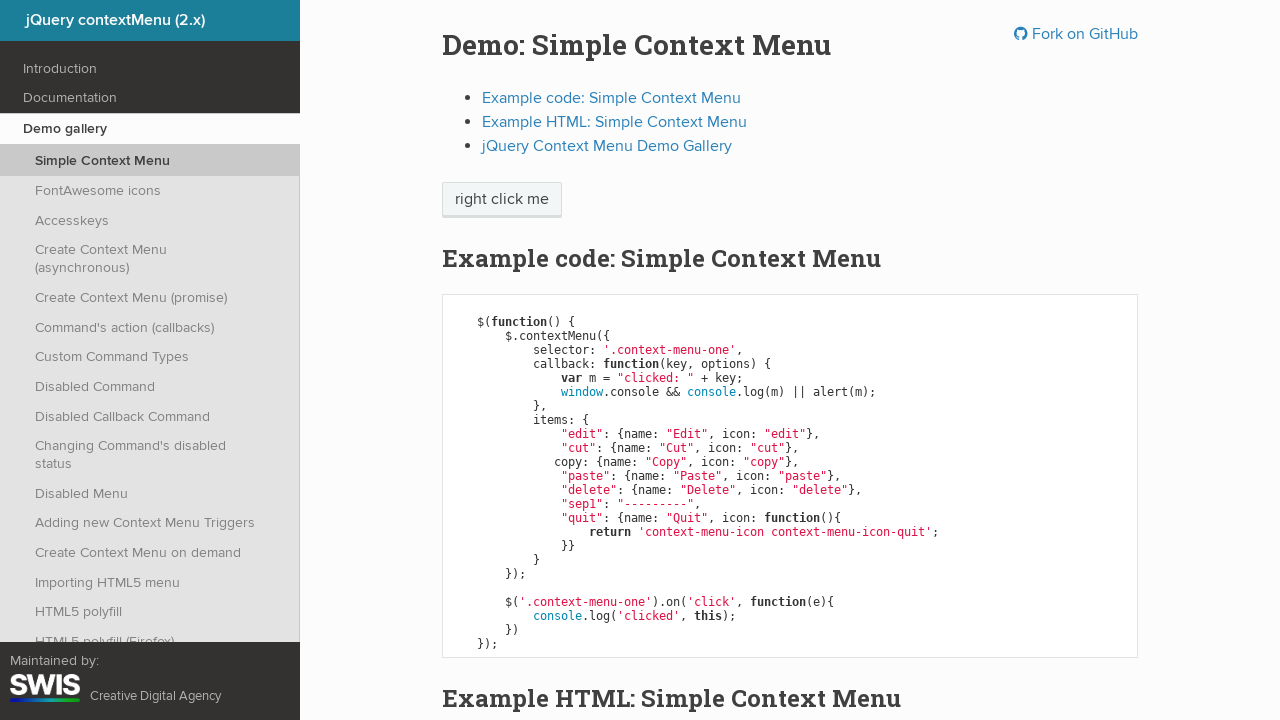

Located context menu button element
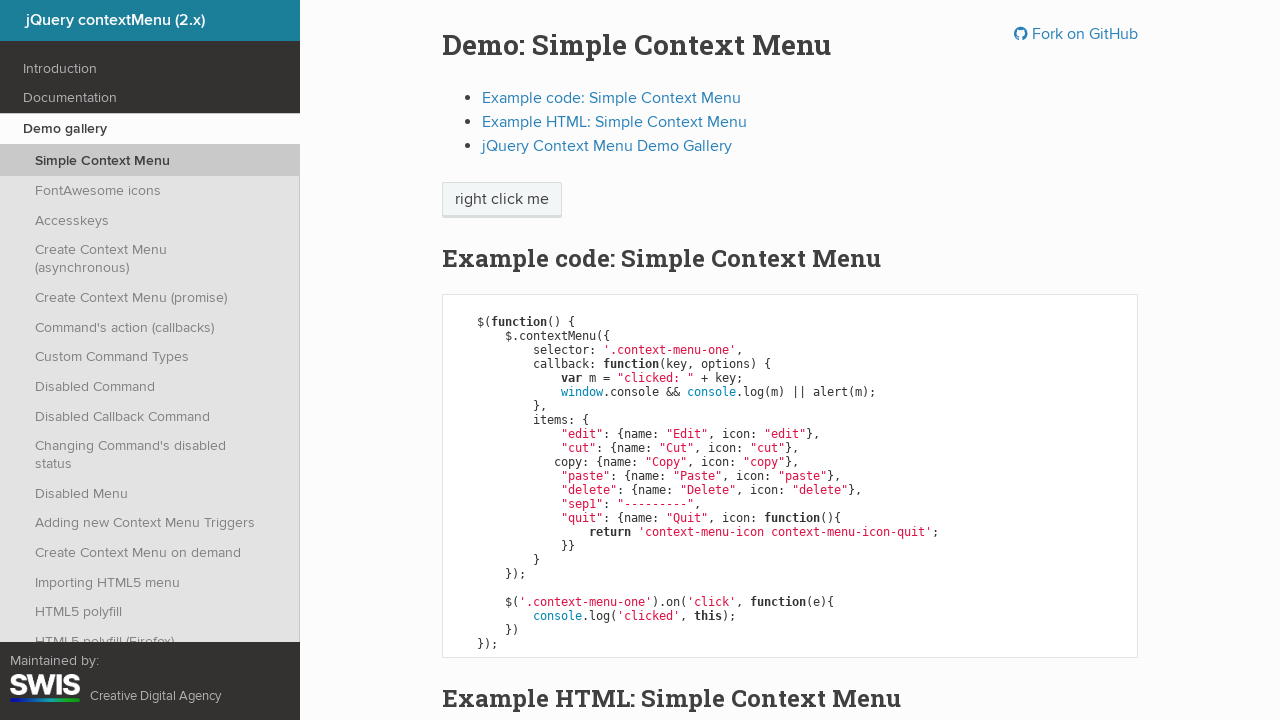

Performed right-click on context menu button at (502, 200) on xpath=//span[@class='context-menu-one btn btn-neutral']
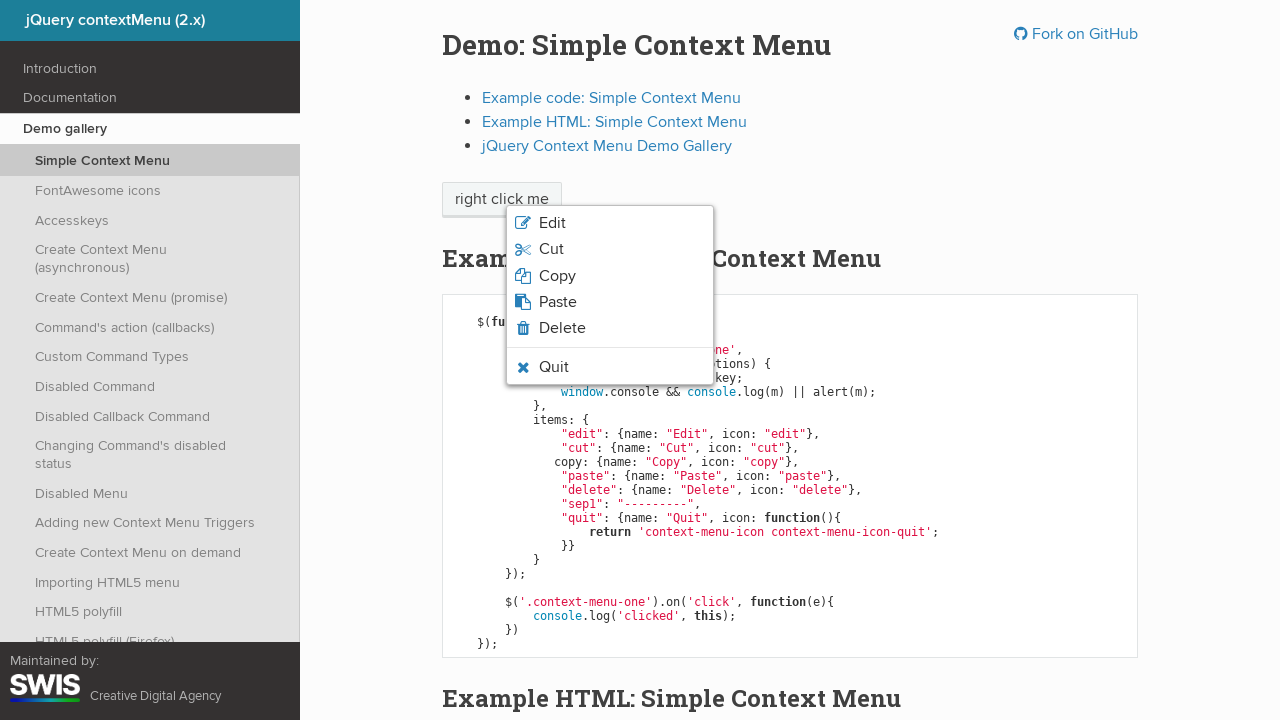

Context menu appeared and became visible
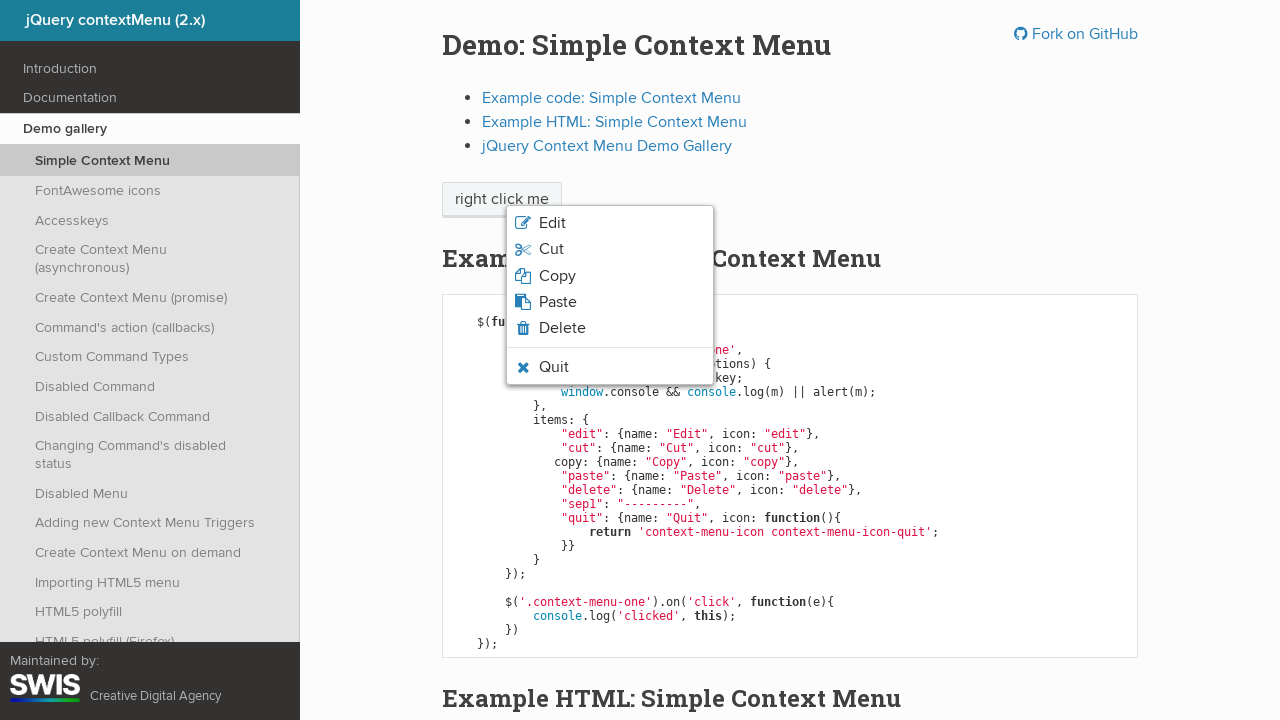

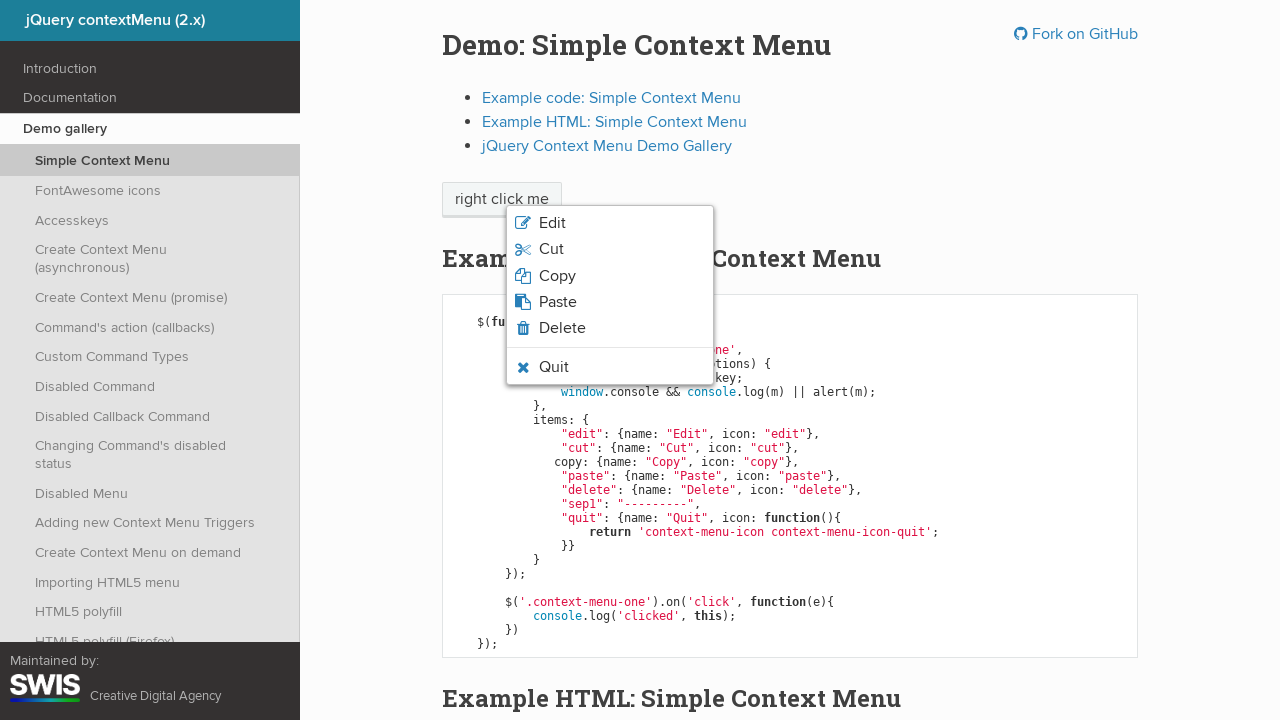